Tests dragging a slider element to a new position

Starting URL: https://demoqa.com/slider

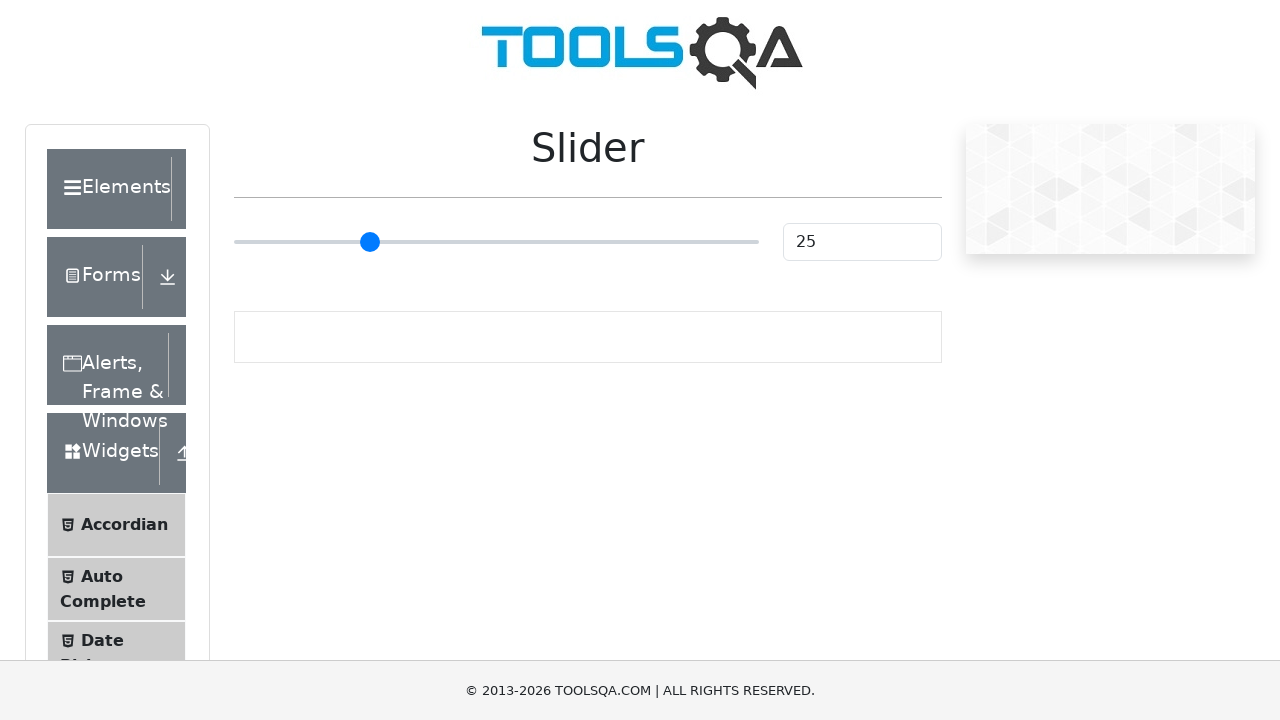

Located the slider element on the page
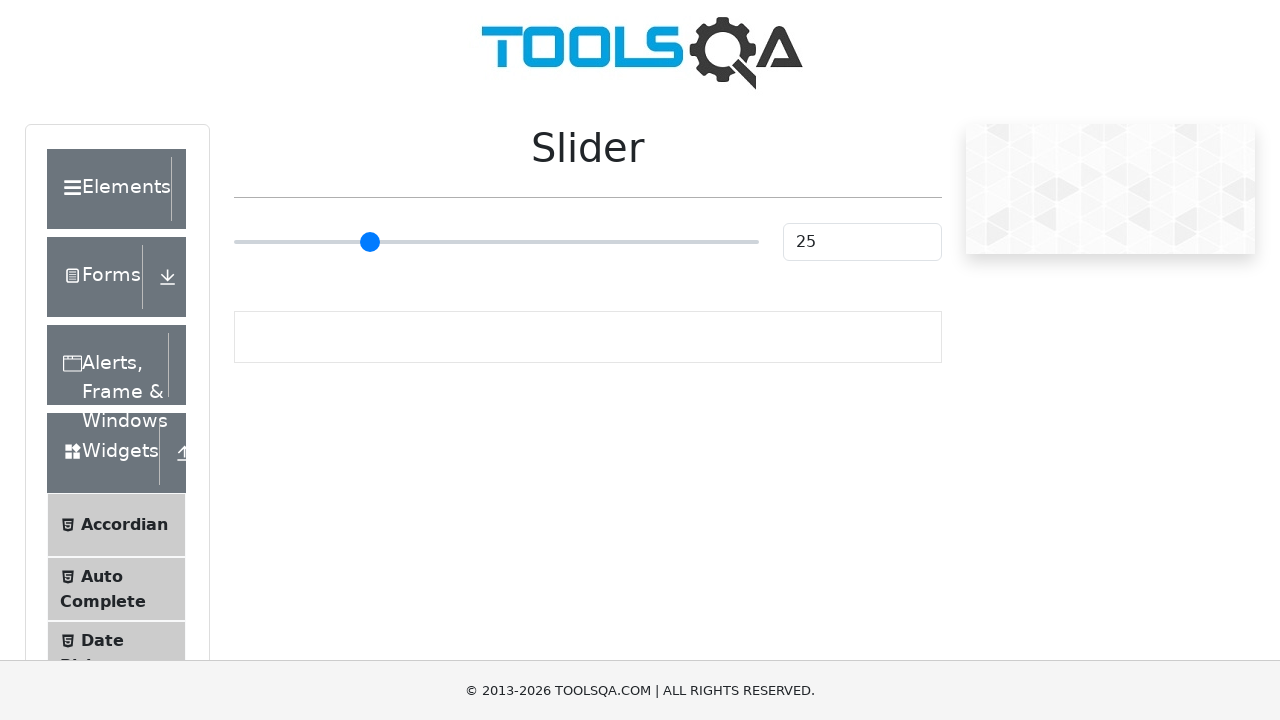

Dragged slider to new position (x: 90, y: 0) at (324, 223)
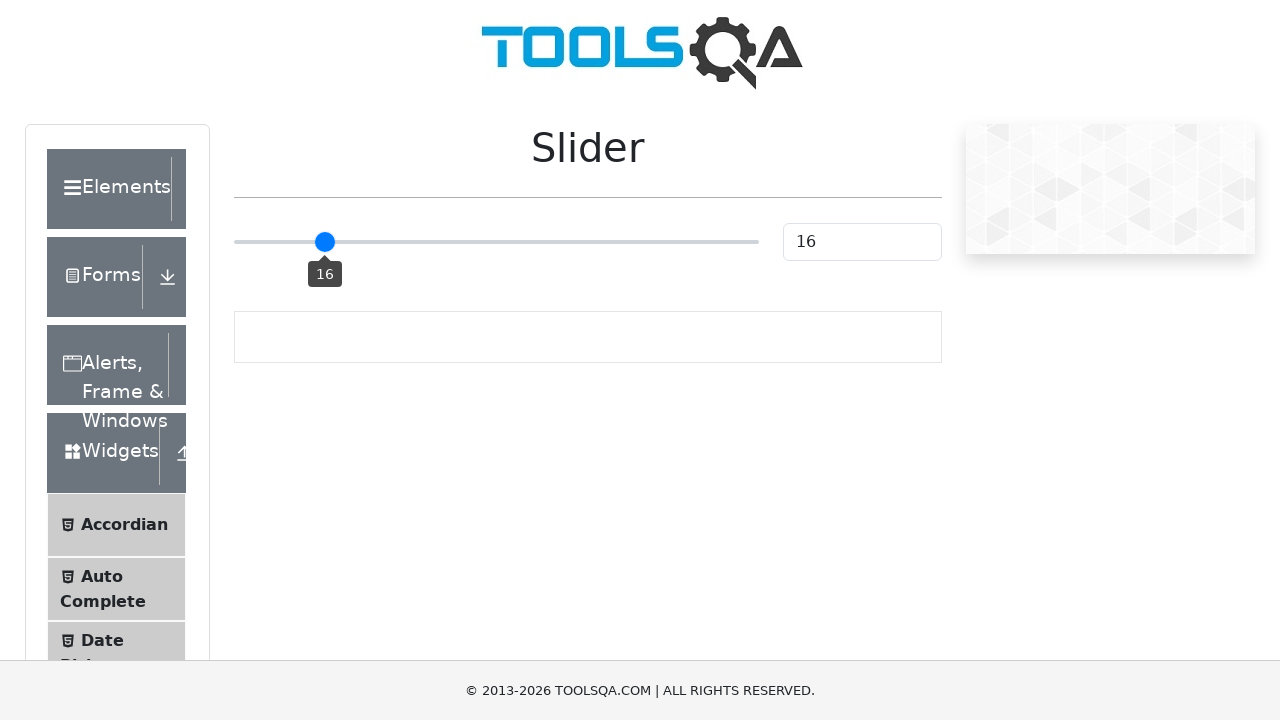

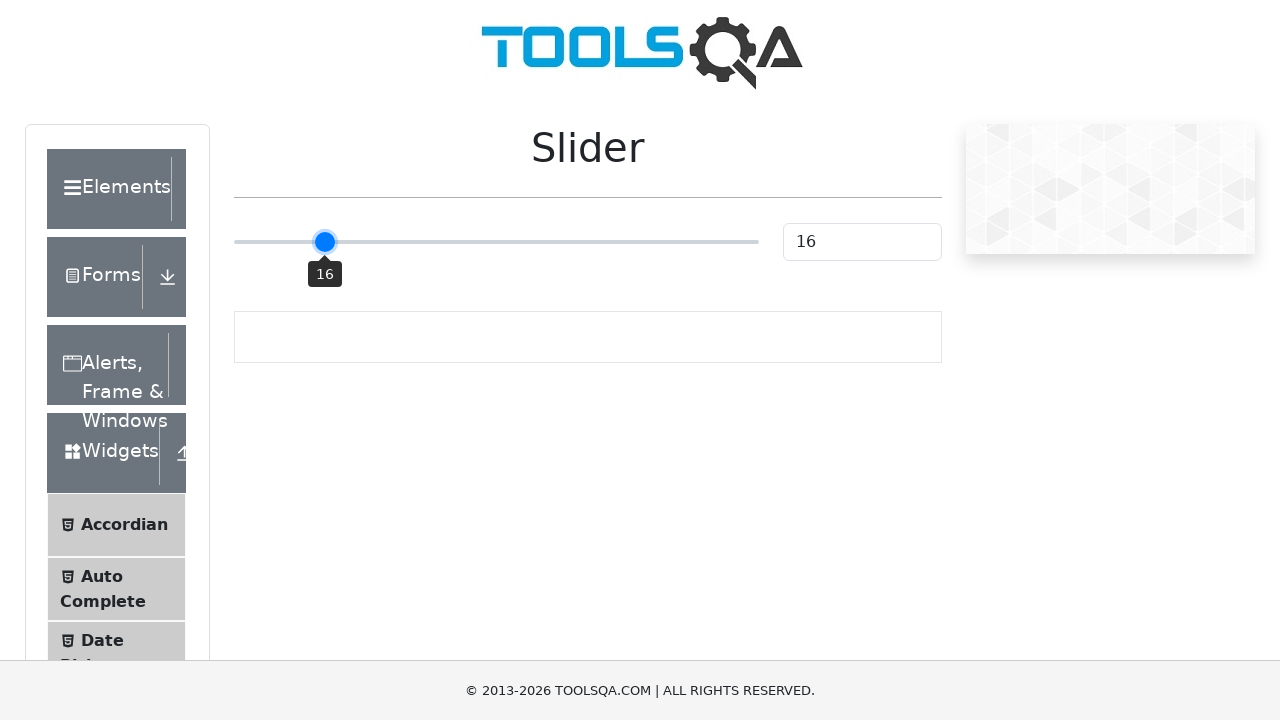